Tests the Selenium training enrollment form by filling out all fields (first name, last name, email, mobile, country, city, message, and code) and submitting the form.

Starting URL: https://toolsqa.com/selenium-training?q=banner#enroll-form

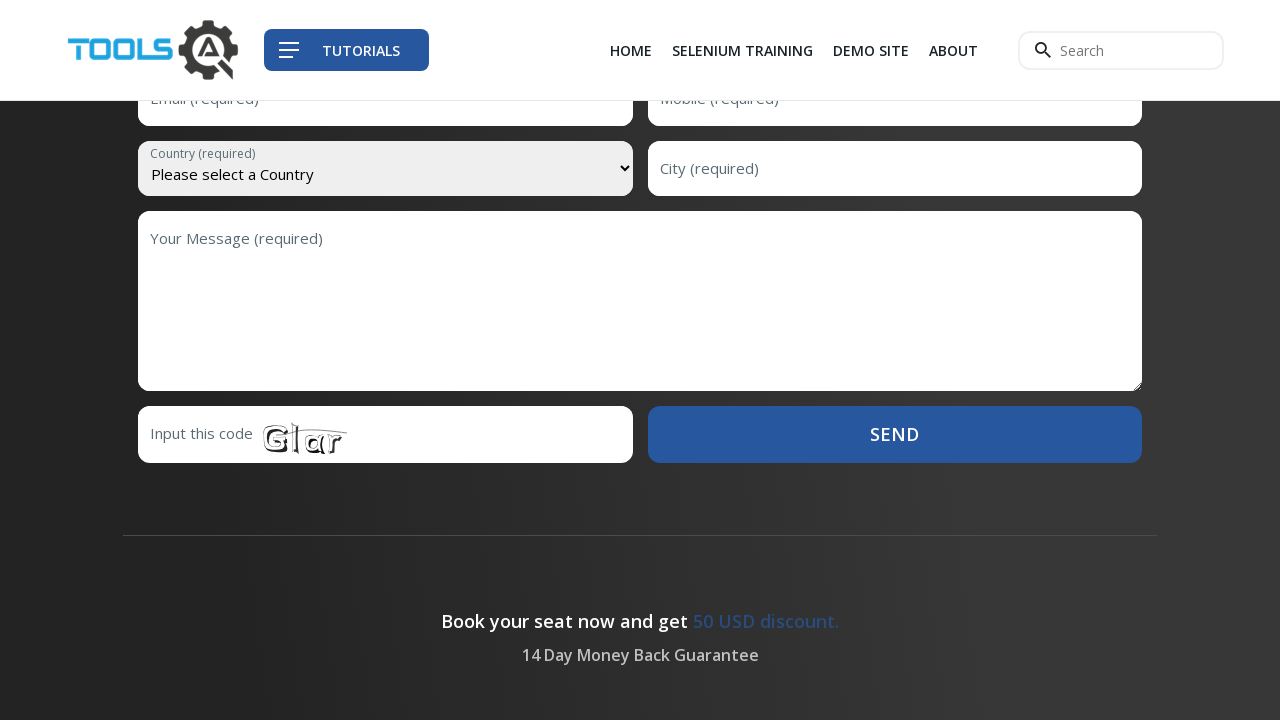

Filled first name field with 'Marcus' on input#first-name
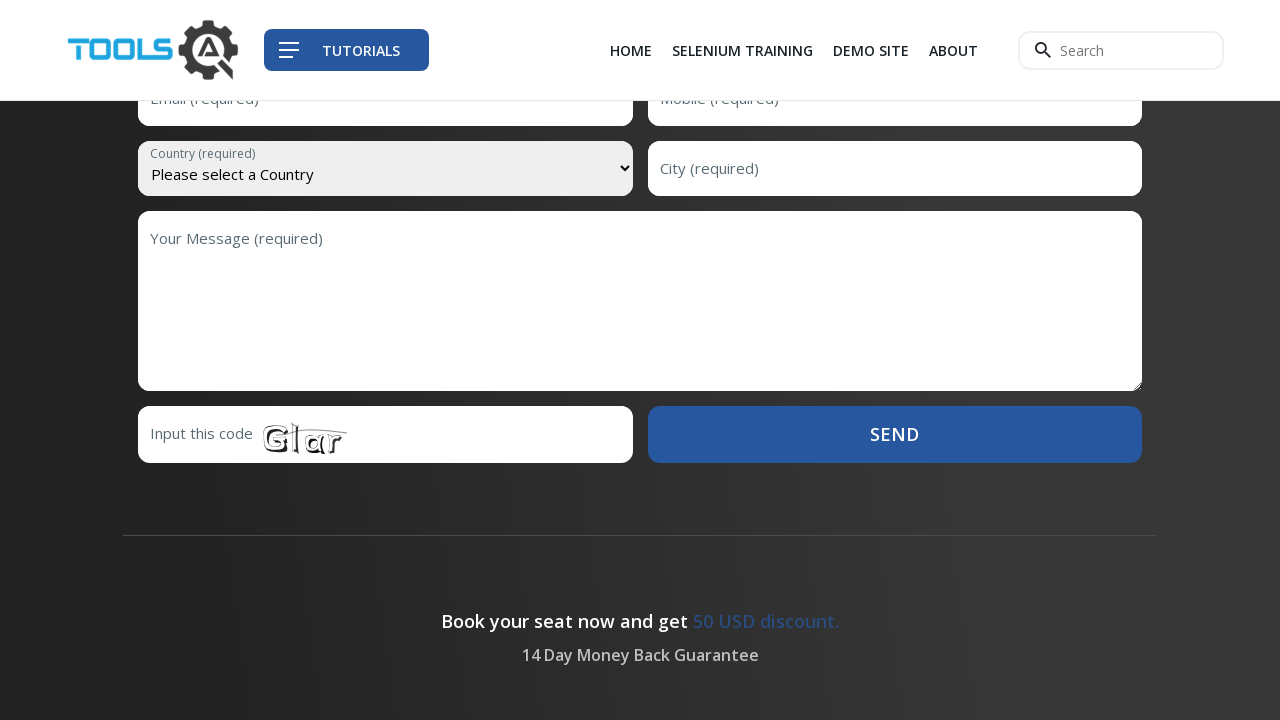

Filled last name field with 'Thompson' on input#last-name
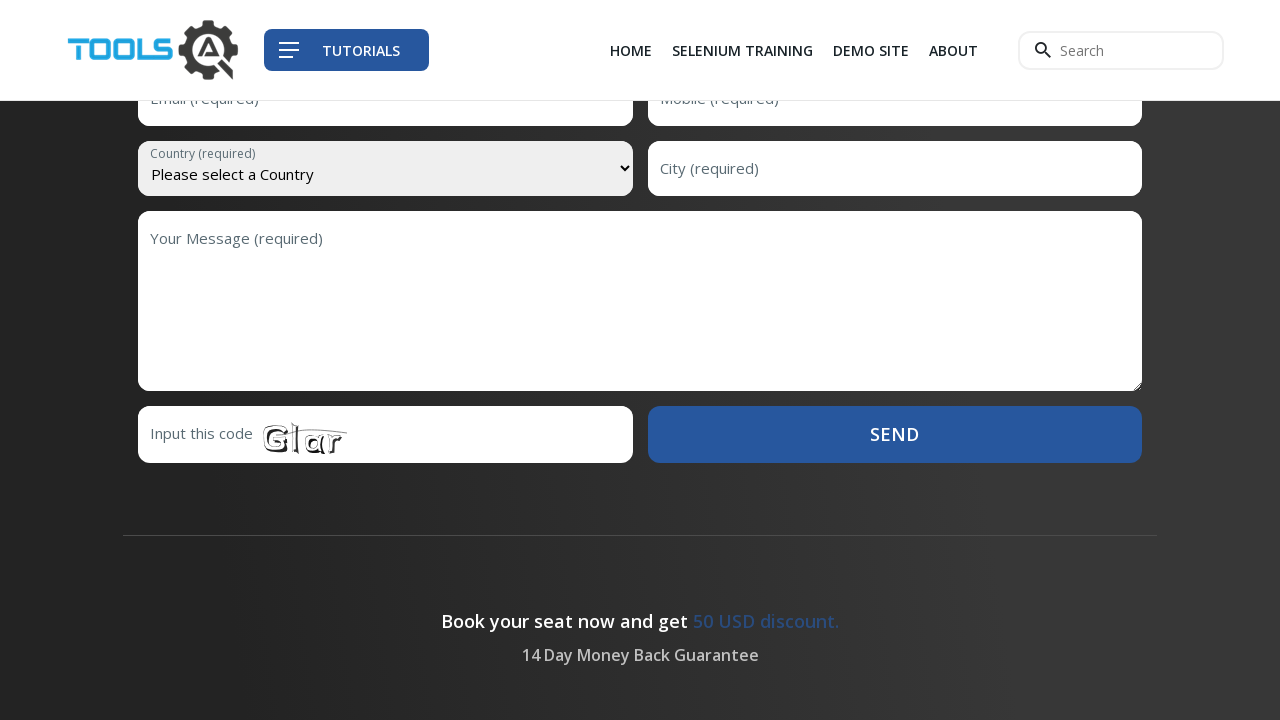

Filled email field with 'marcus.thompson@testmail.com' on input#email
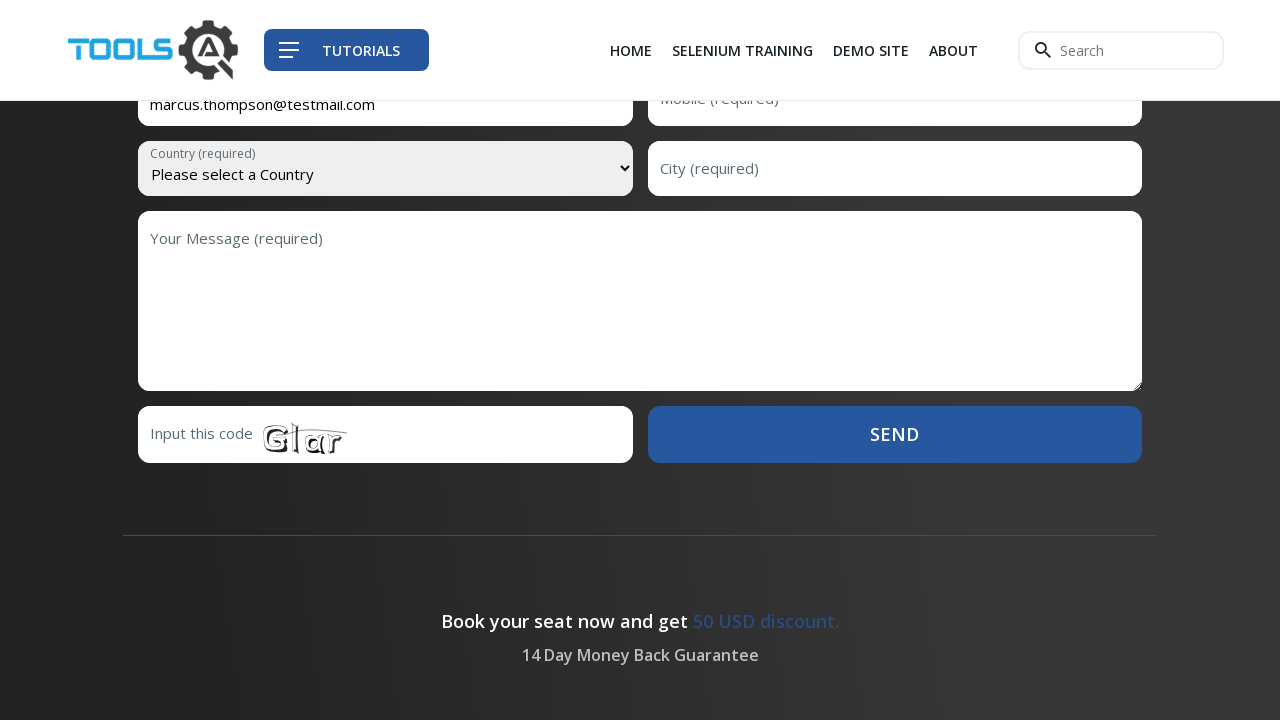

Filled mobile number field with '9876543210' on input#mobile
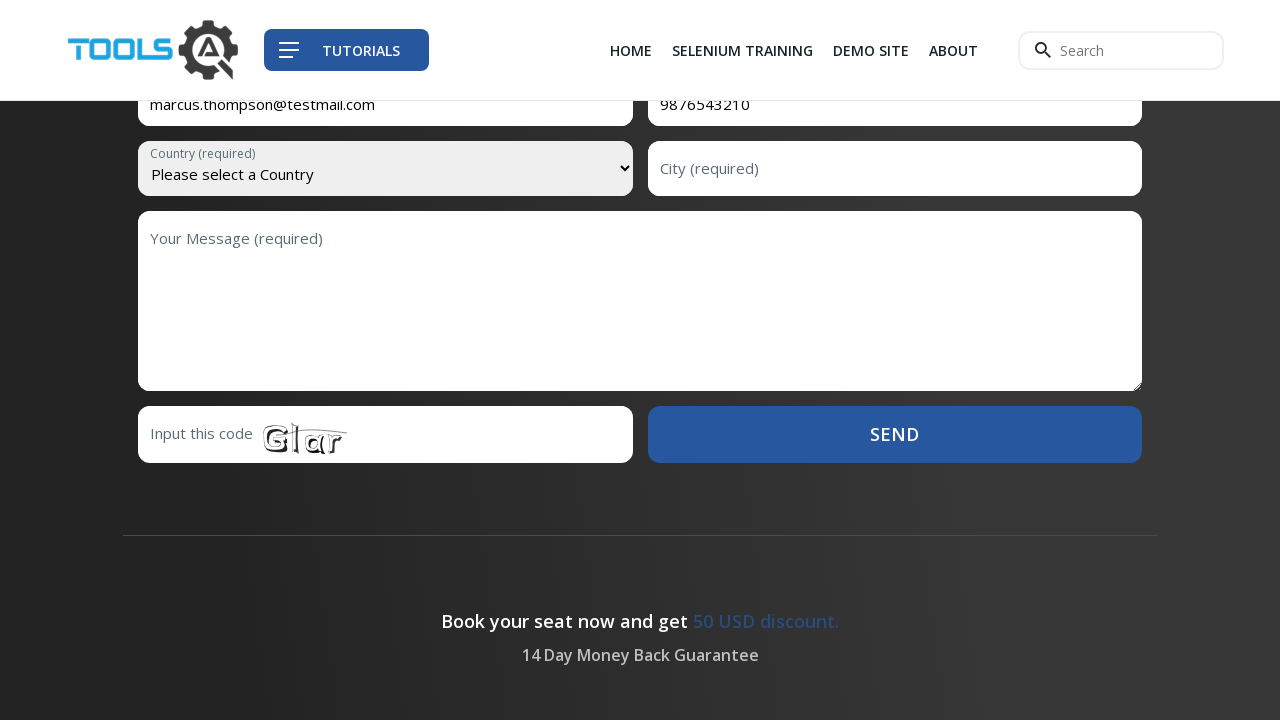

Selected 'India' from country dropdown on select[name='country']
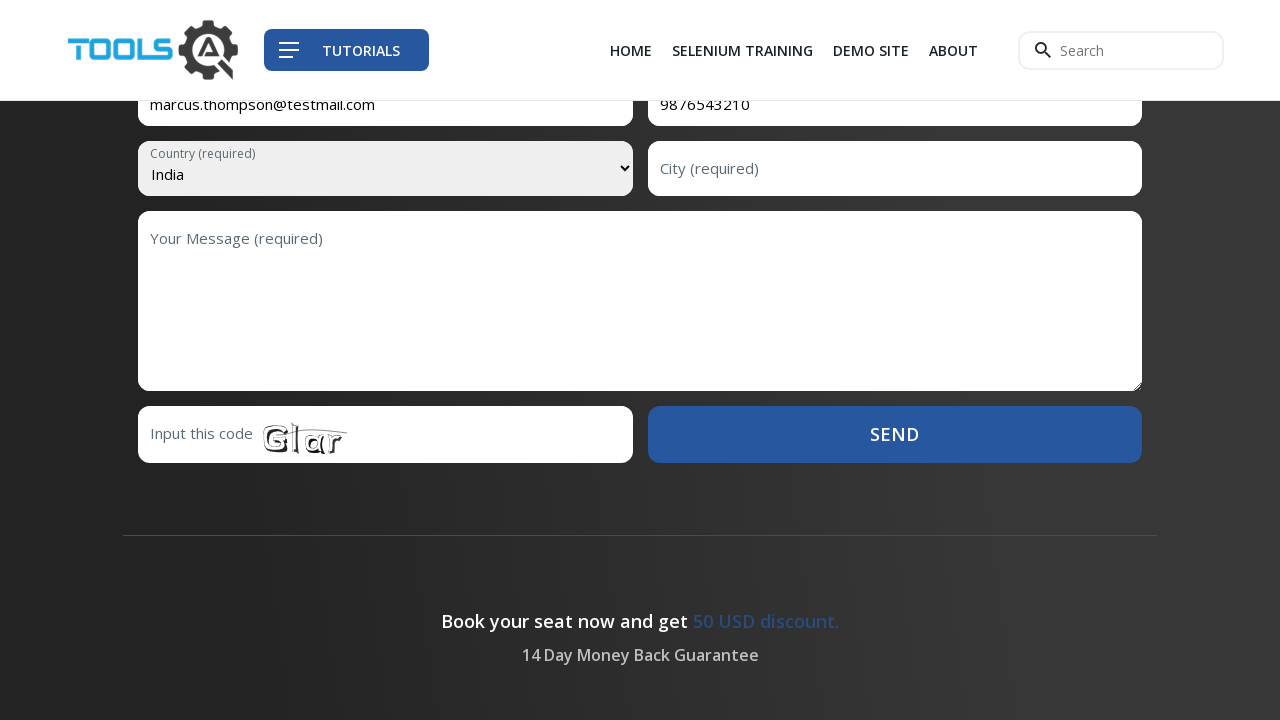

Filled city field with 'Bangalore' on input#city
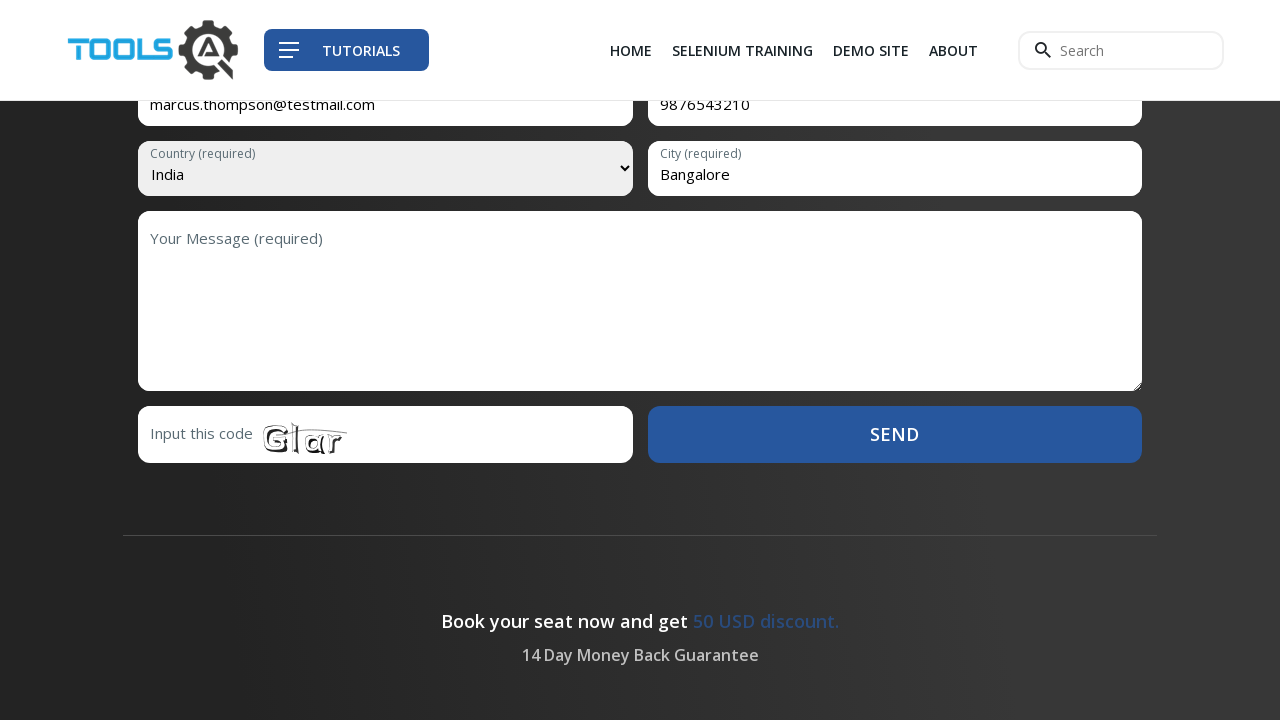

Filled message field with 'Interested in learning Selenium automation testing' on textarea[name='message']
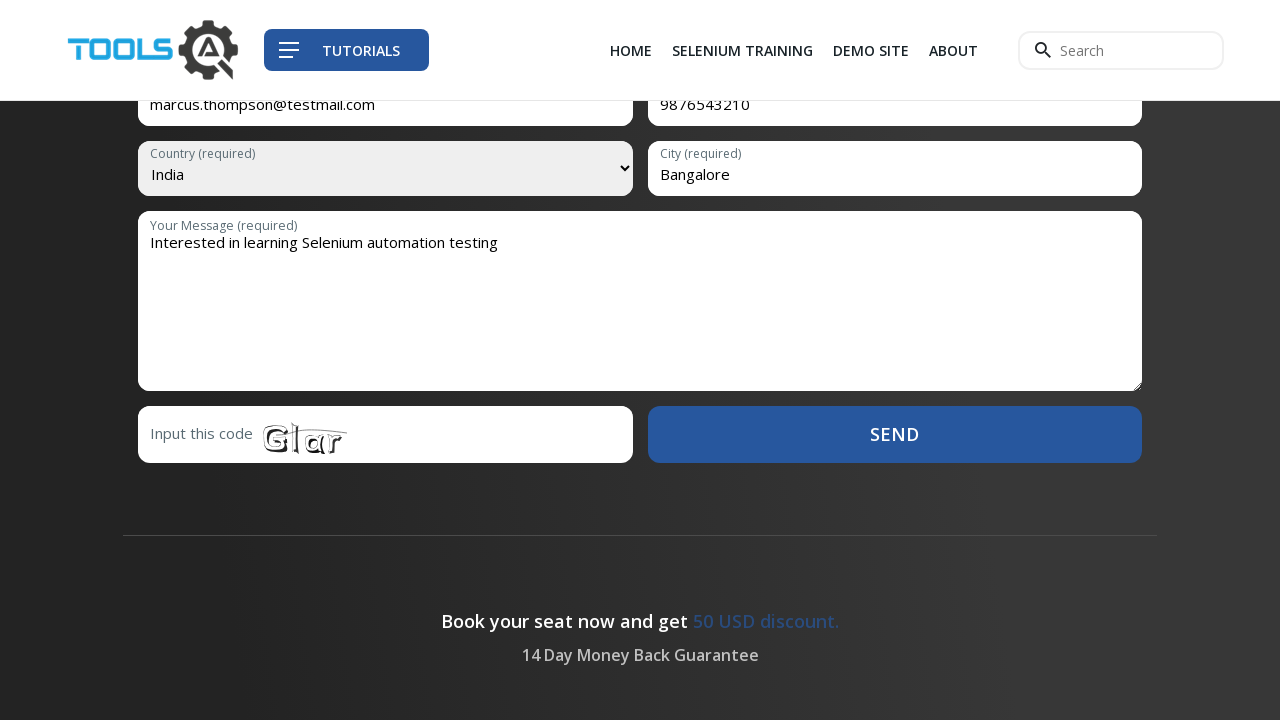

Filled verification code field with 'abc123' on input#code
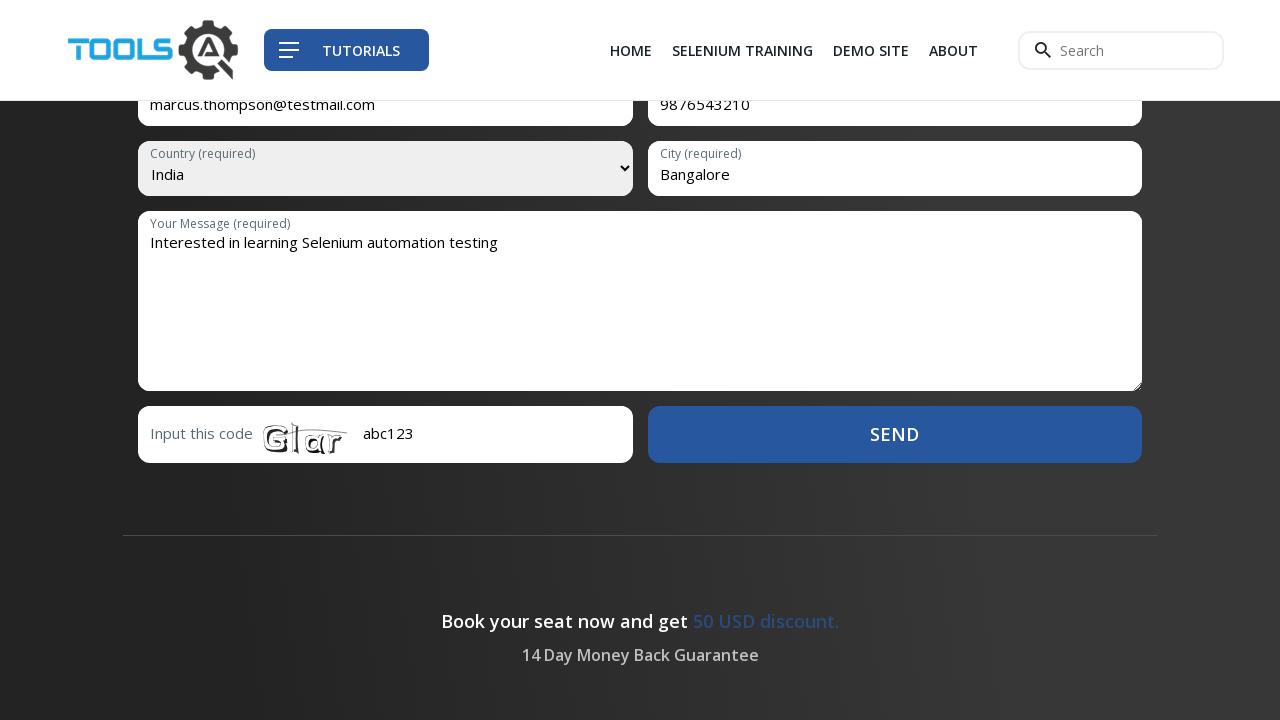

Clicked submit button to submit the enrollment form at (895, 434) on button.btn.btn-block.btn-primary
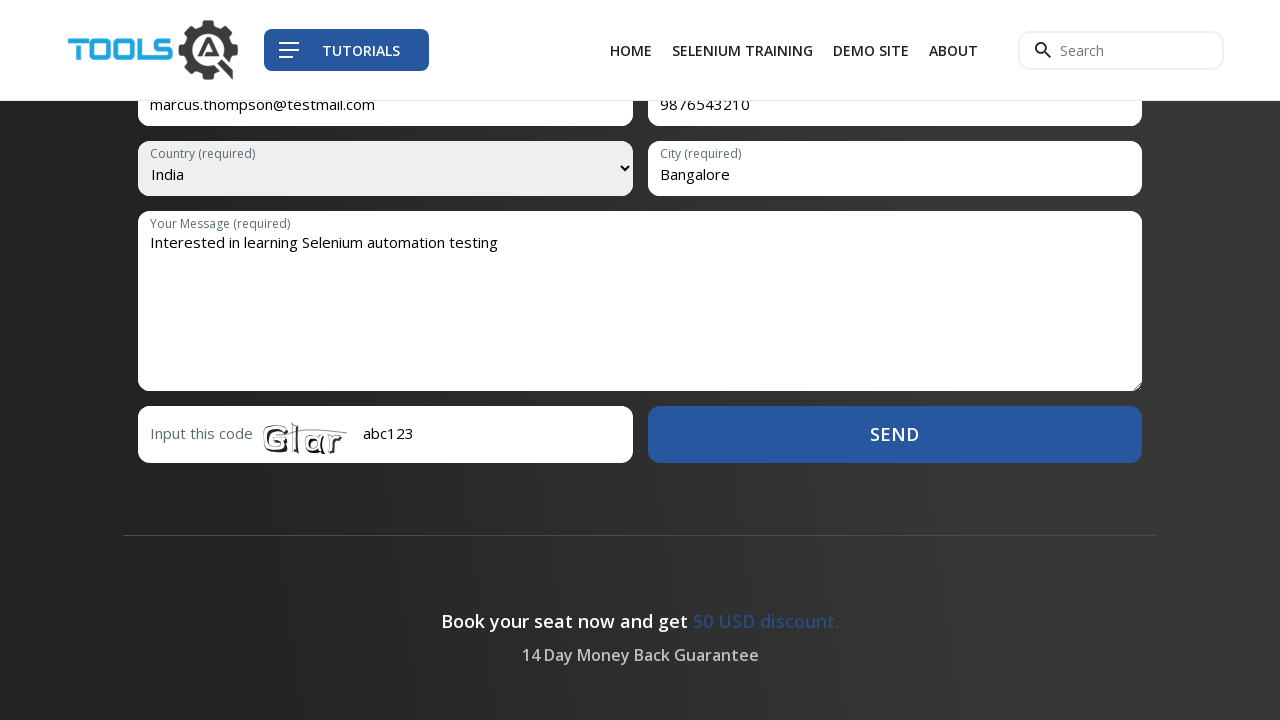

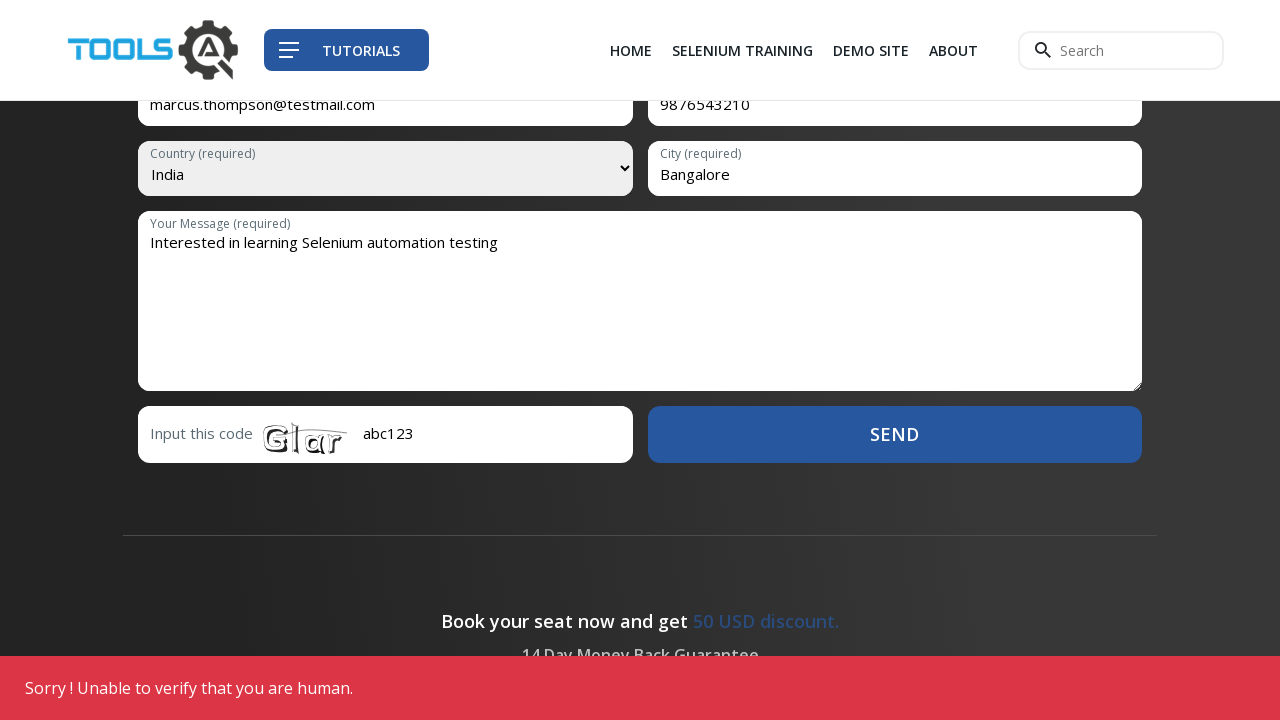